Tests file upload functionality by uploading a file to a file input element on a test page

Starting URL: https://testeroprogramowania.github.io/selenium/fileupload.html

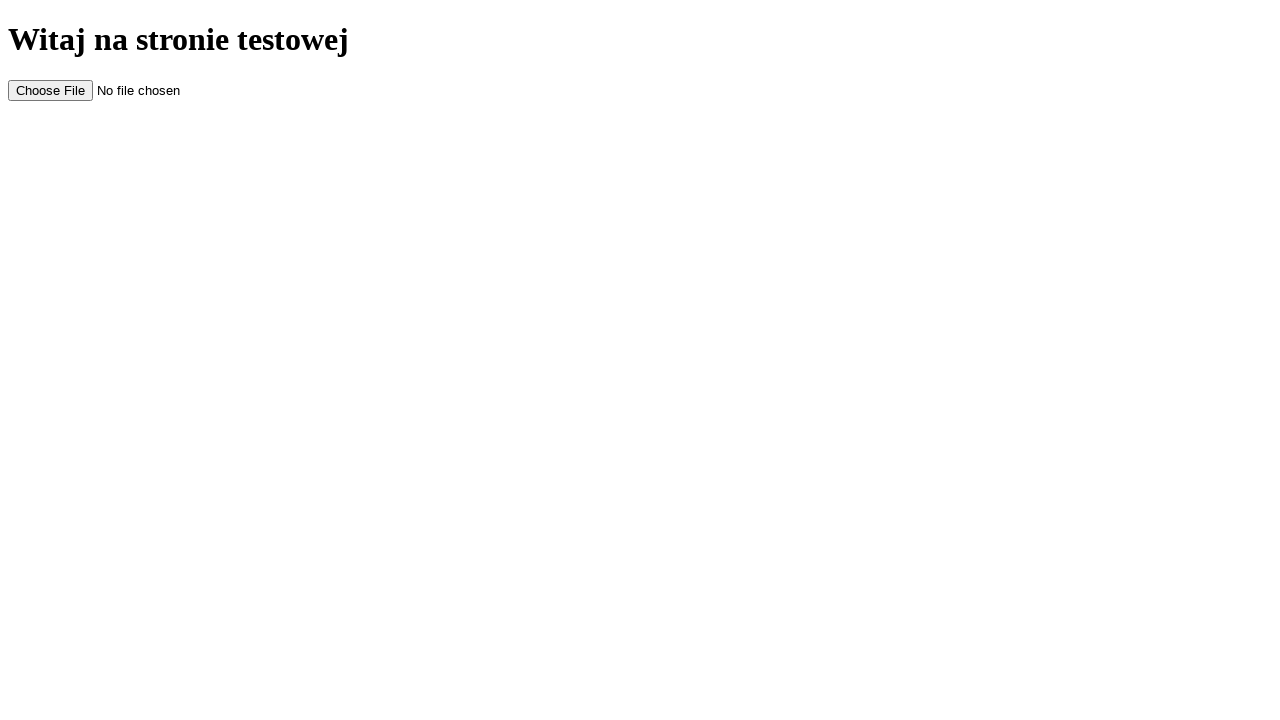

Created temporary test file with content for upload
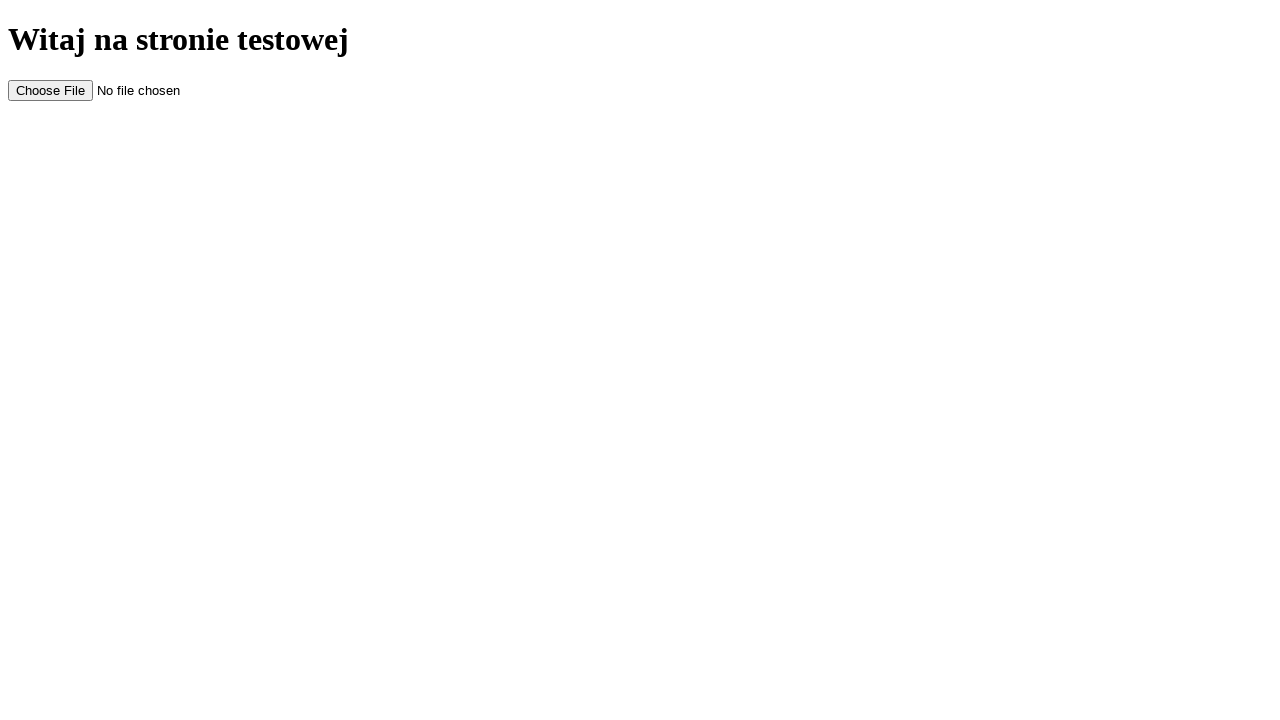

Selected and uploaded file to #myFile input element
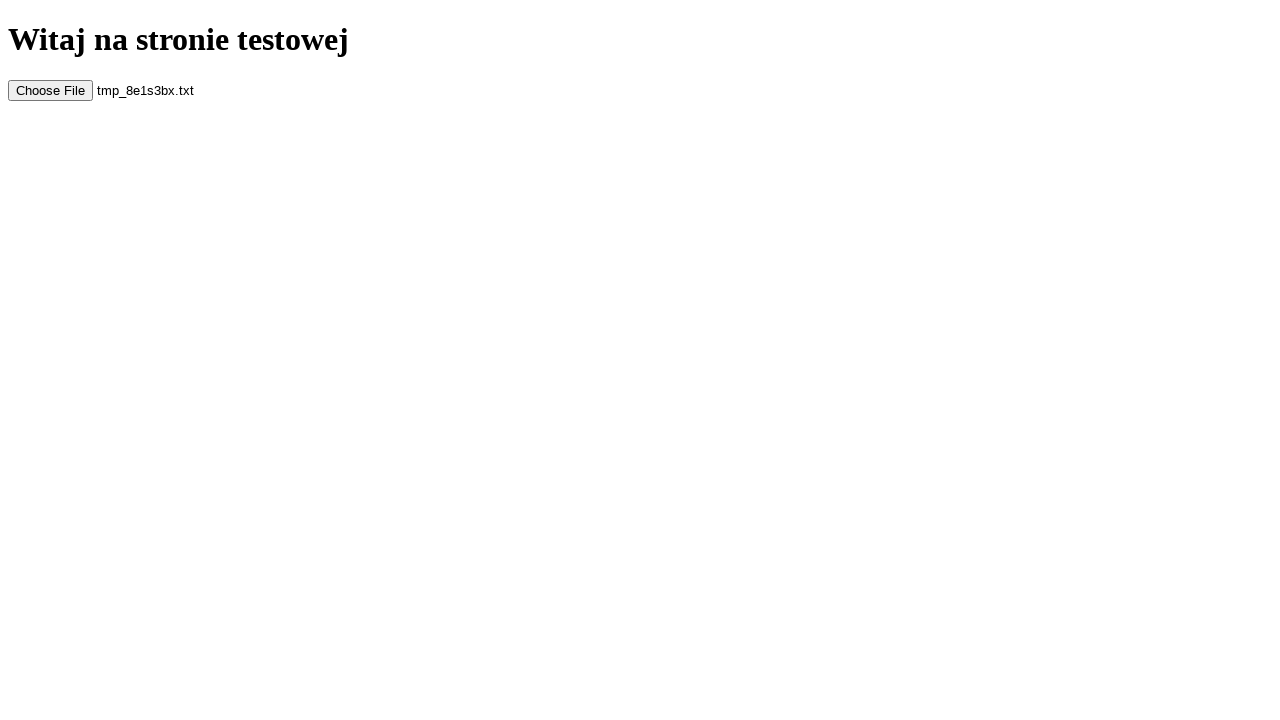

Waited for file upload to be processed
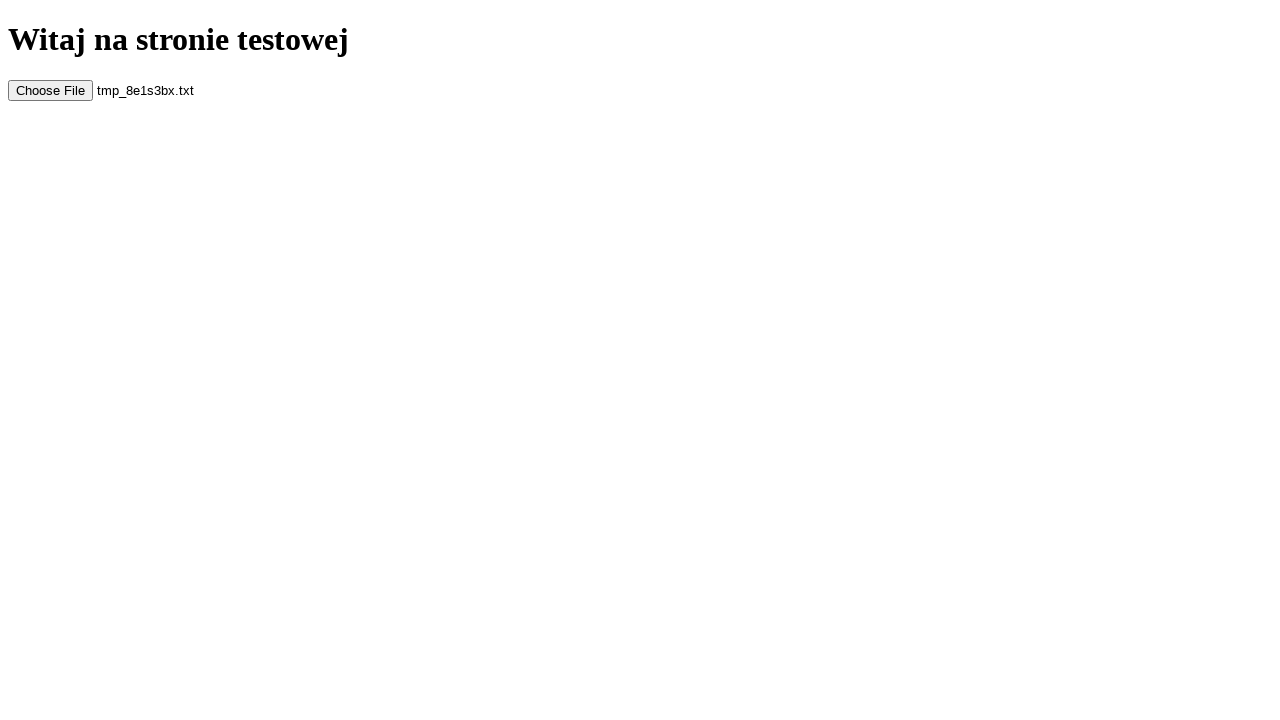

Cleaned up temporary test file
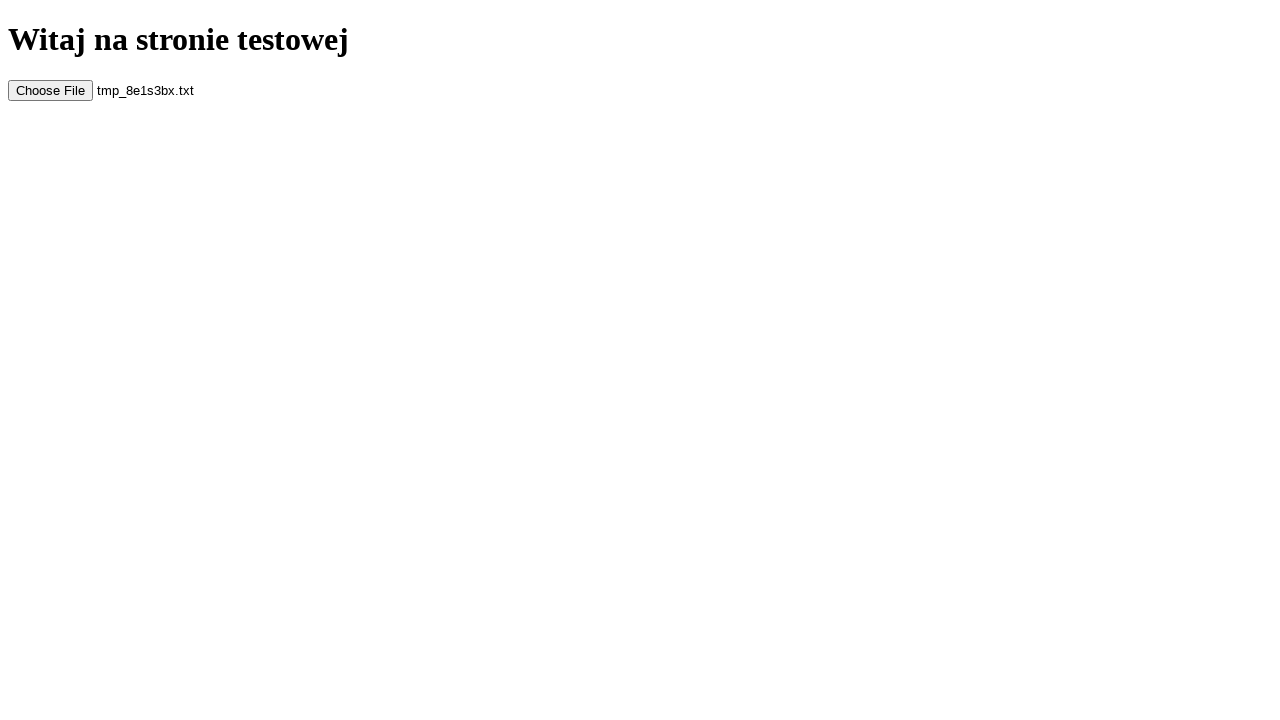

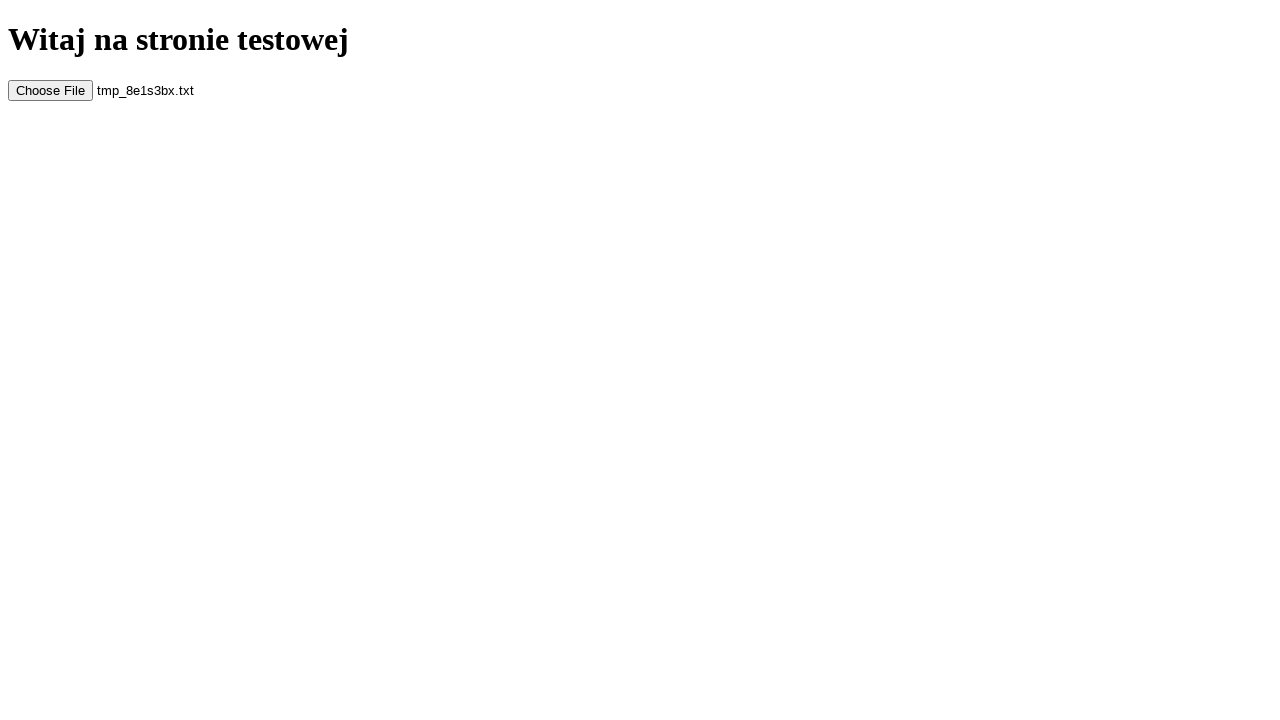